Clicks the Weekly Ad link on Target homepage

Starting URL: https://www.target.com

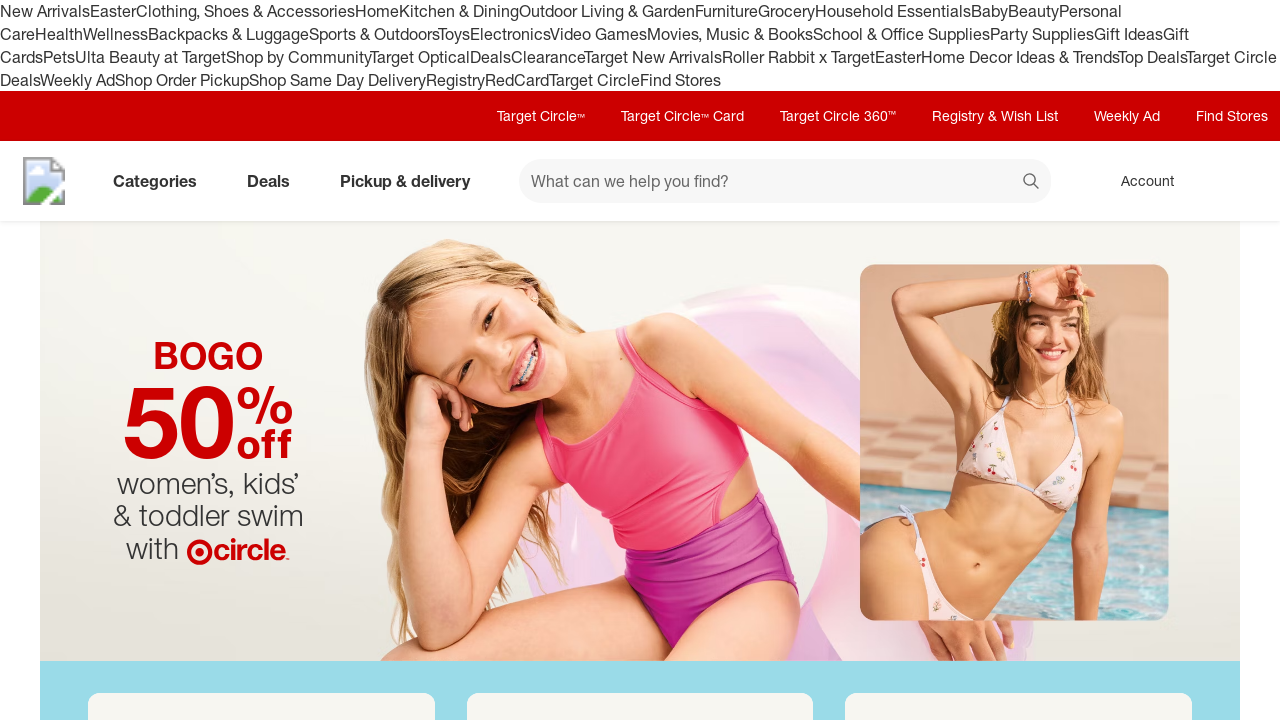

Clicked Weekly Ad link on Target homepage at (78, 80) on a:text('Weekly Ad')
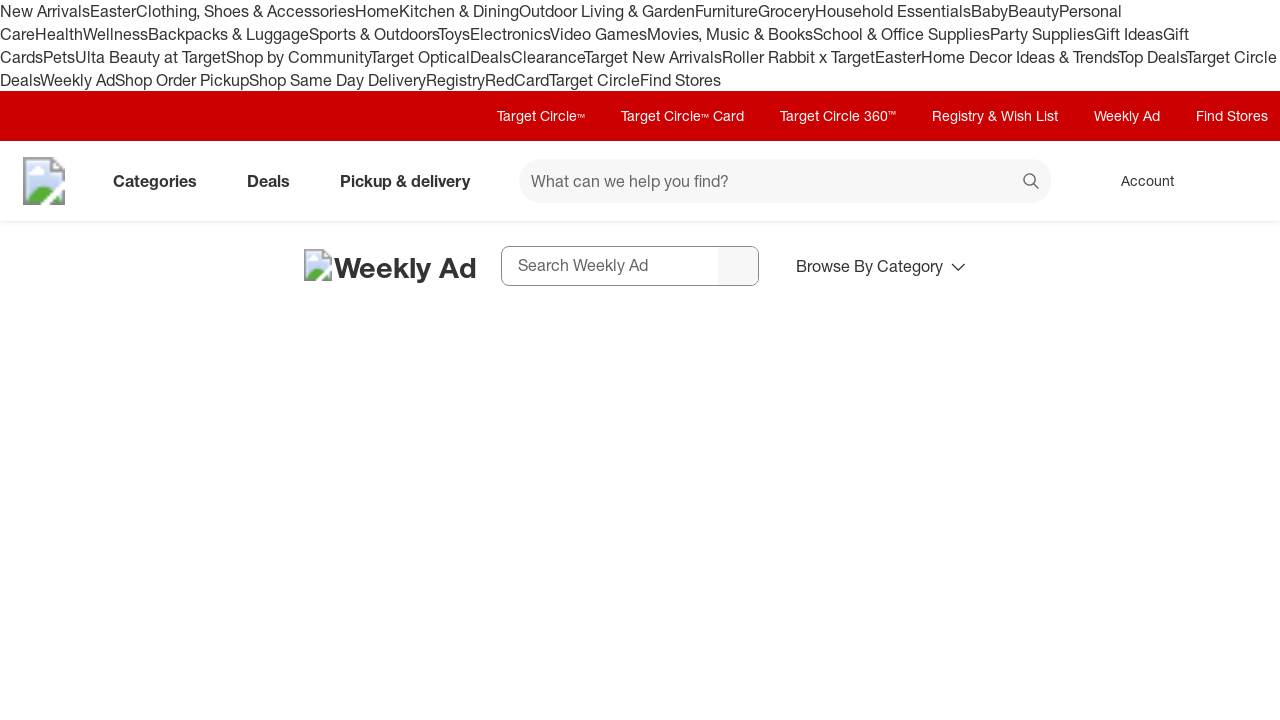

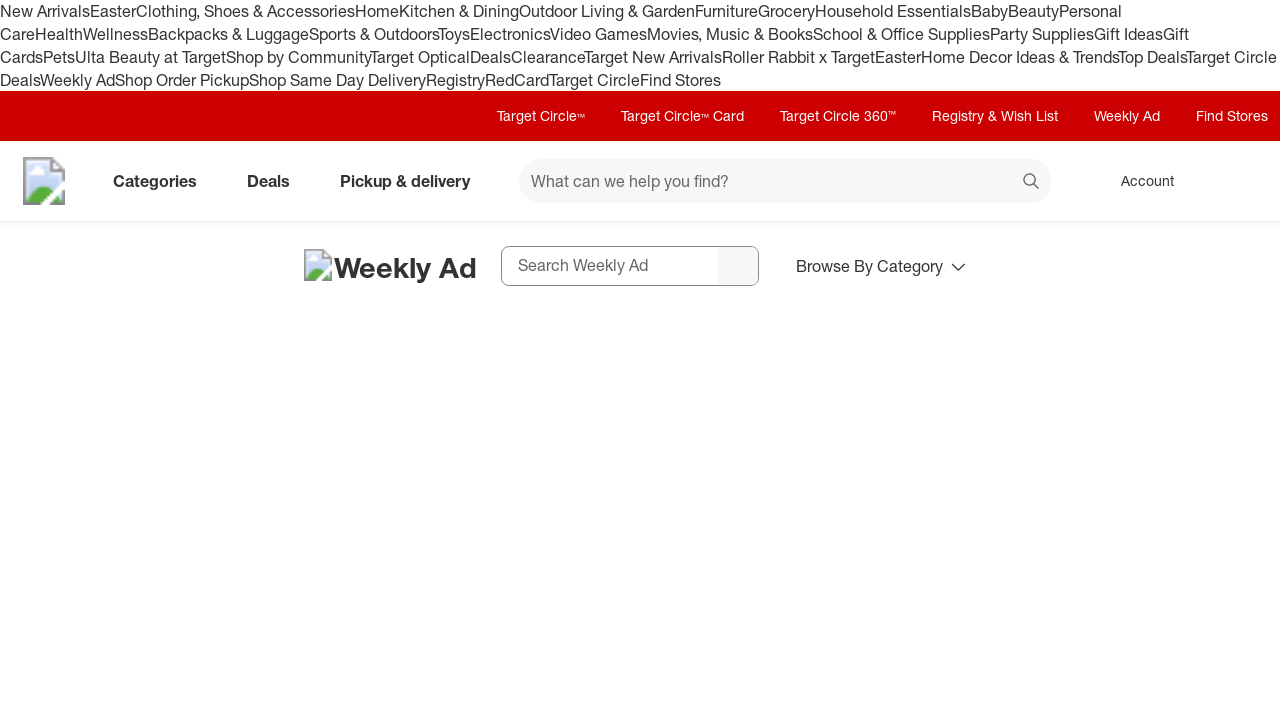